Tests input field interactions by getting input values, placeholder attributes, and clearing content

Starting URL: https://letcode.in/edit

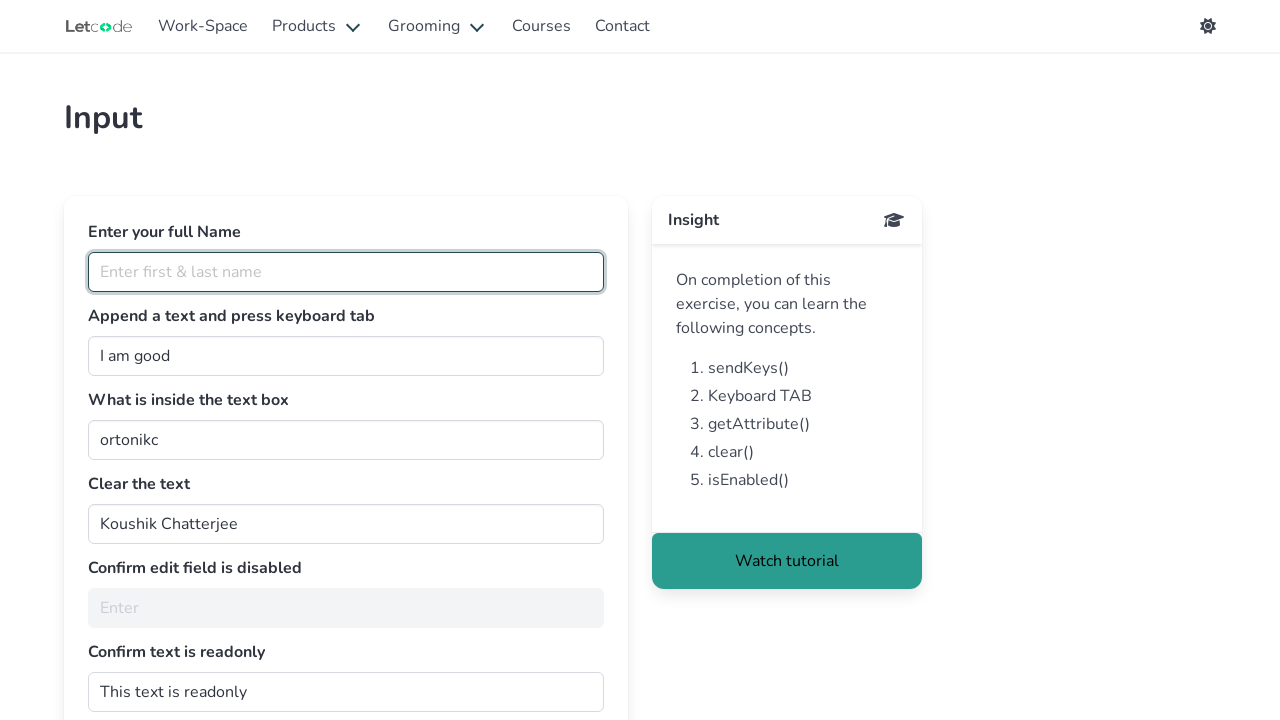

Retrieved full name input field value
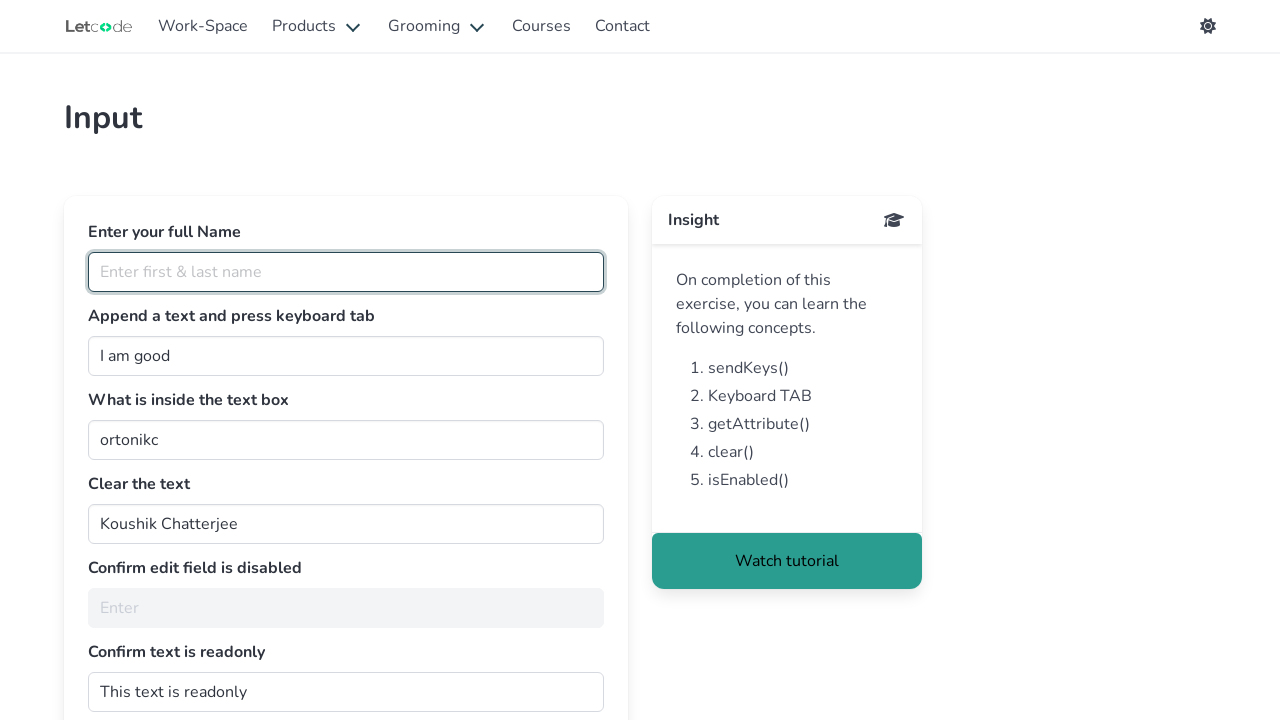

Retrieved placeholder attribute from join field
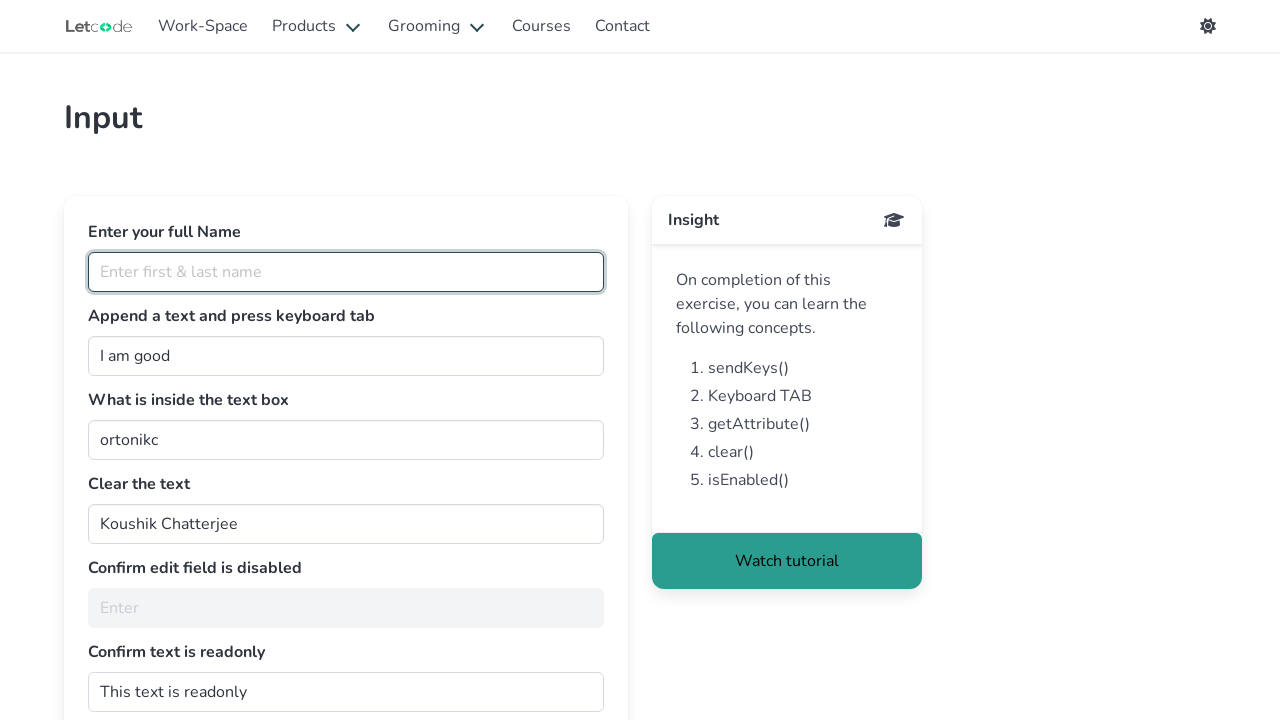

Cleared the content in clearMe input field on #clearMe
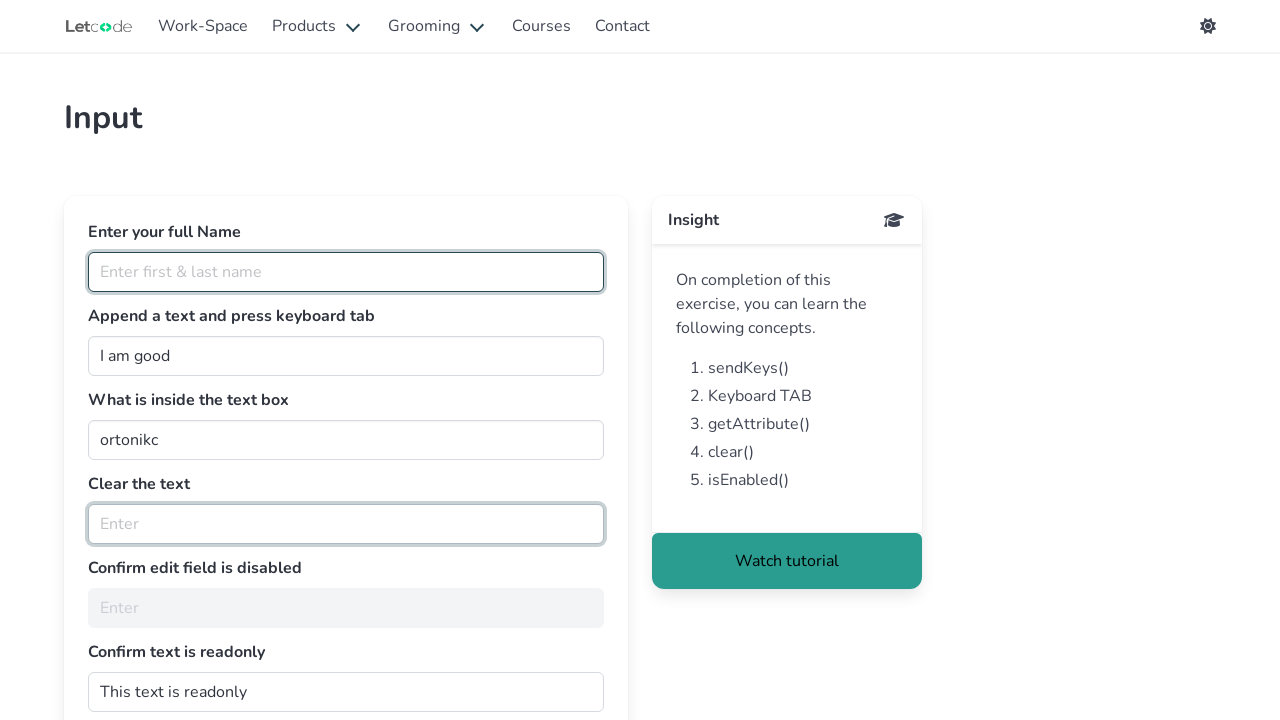

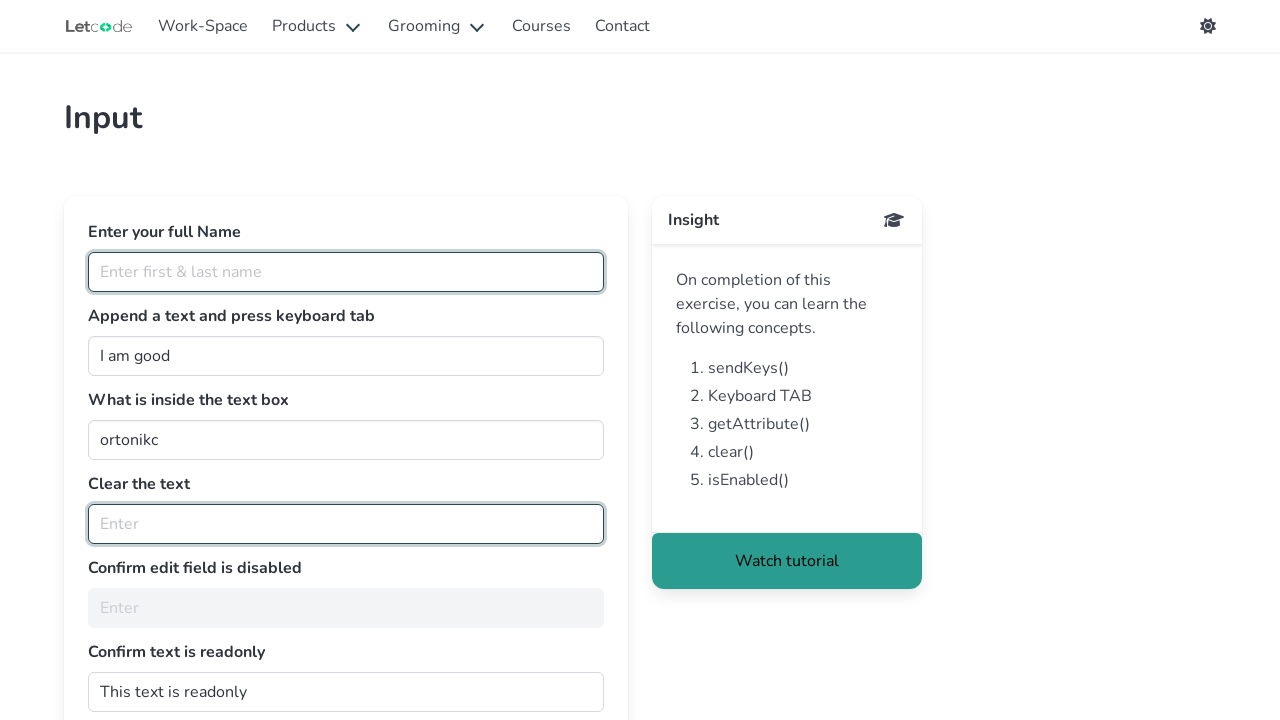